Tests accordion functionality by clicking on an accordion button and verifying that the hidden content becomes visible with the expected text.

Starting URL: https://practice-automation.com/accordions/

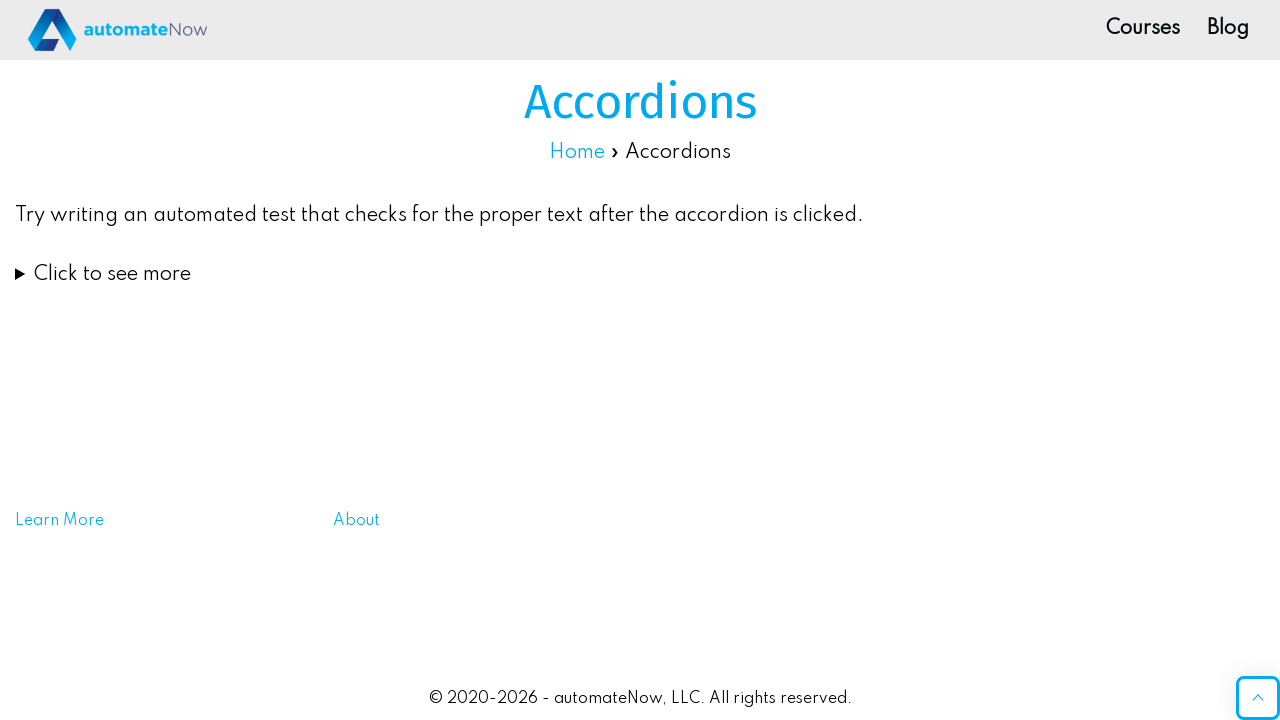

Clicked accordion button 'Click to see more' to expand at (640, 274) on xpath=//summary[text()='Click to see more']
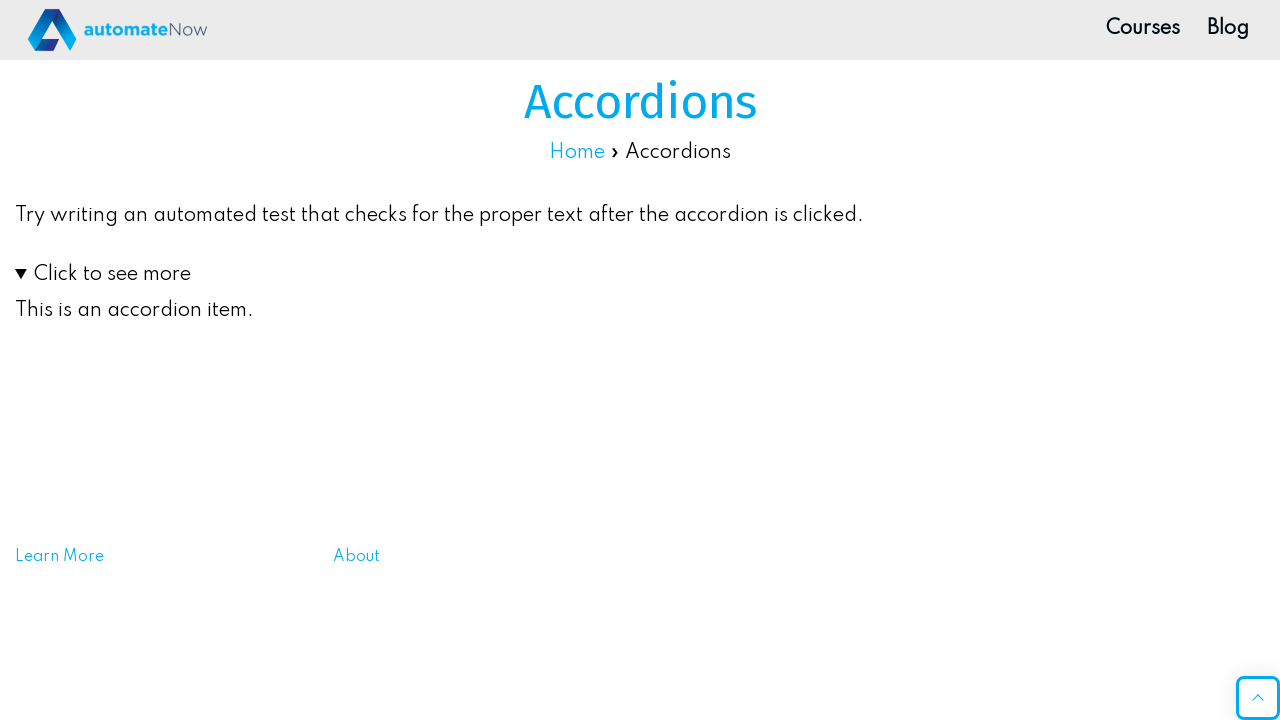

Accordion content became visible
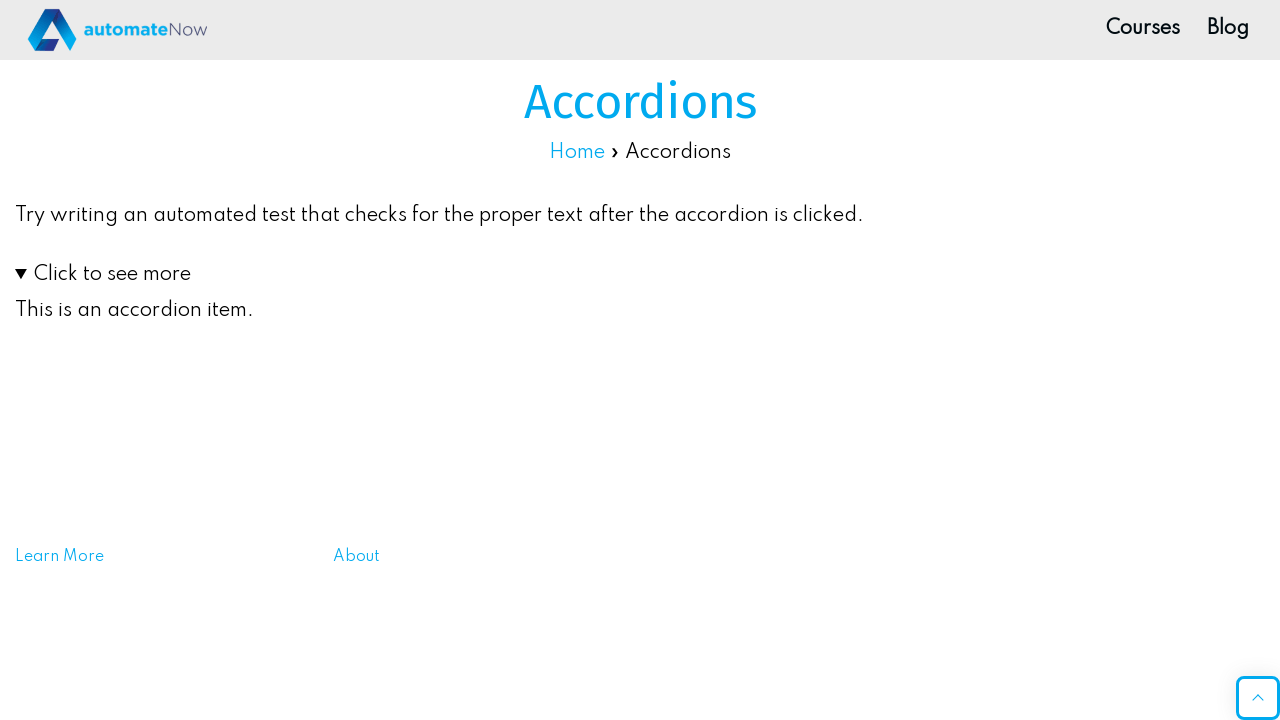

Retrieved accordion text content
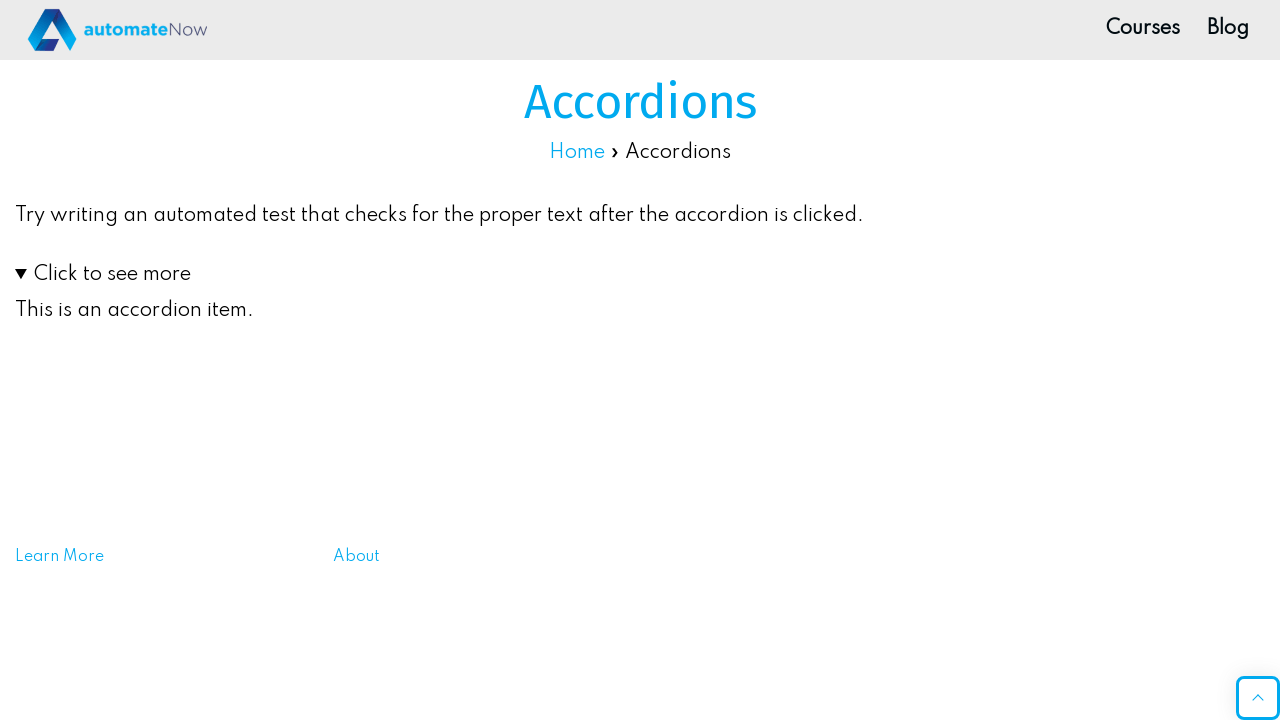

Verified accordion text matches expected value 'This is an accordion item.'
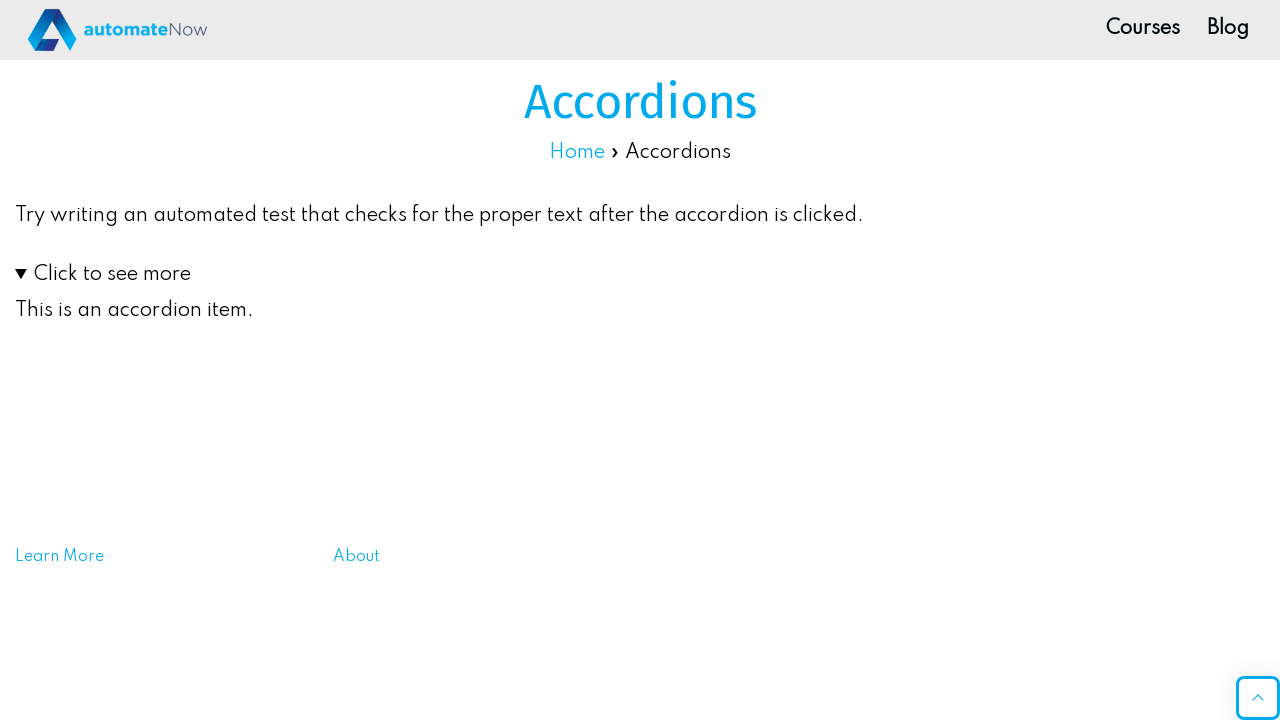

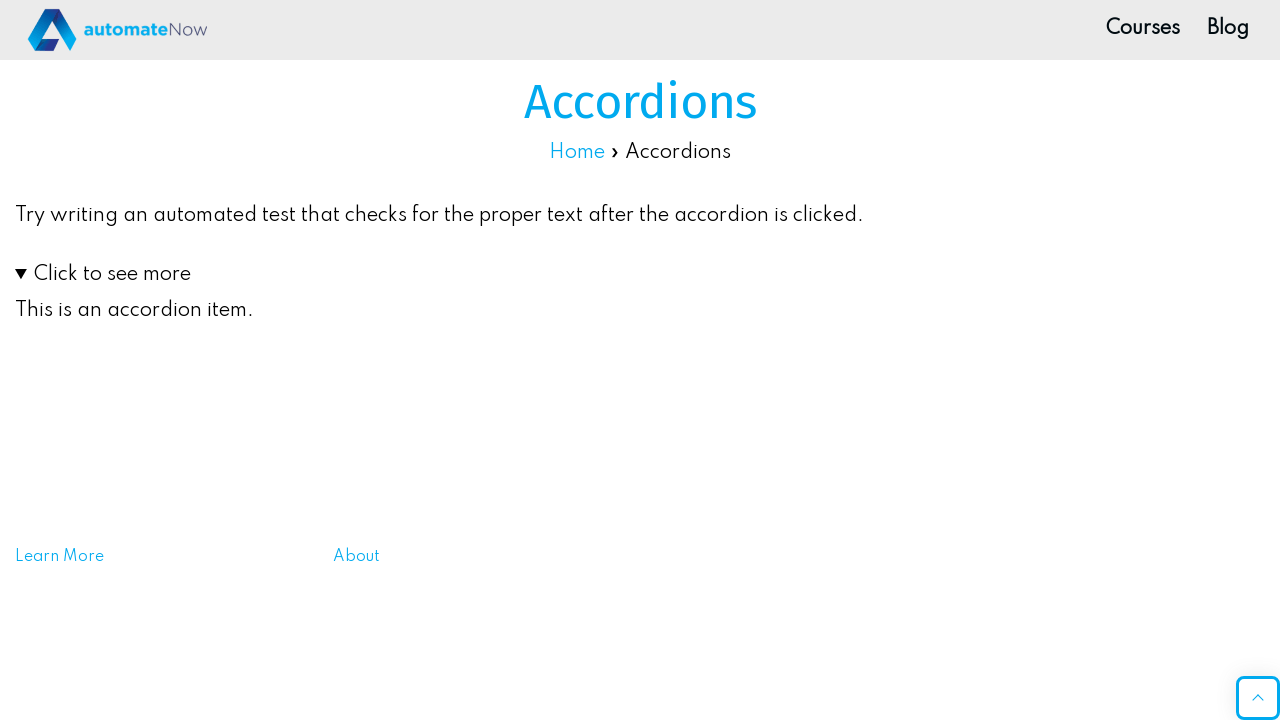